Tests keyboard operations on Flipkart website by dismissing a login popup with Escape key, then scrolling to the bottom of the page using Ctrl+End and back to the top using Ctrl+Home.

Starting URL: https://www.flipkart.com/

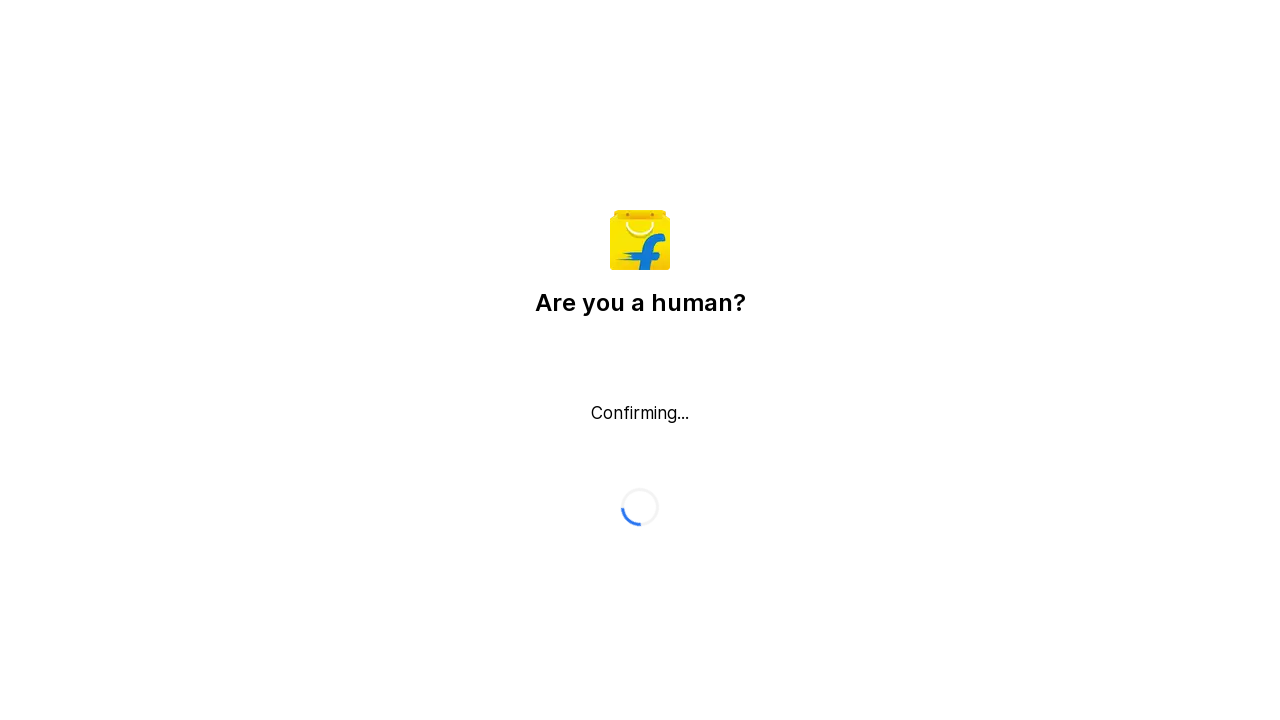

Pressed Escape key to dismiss login popup
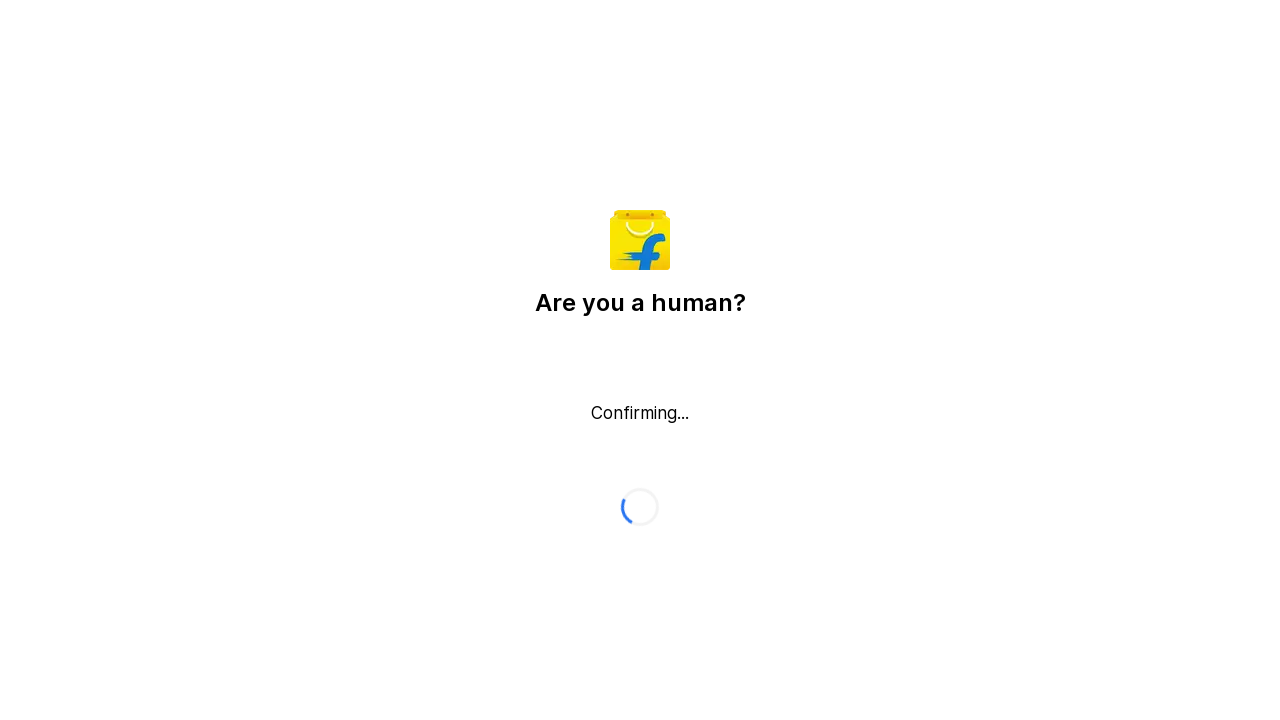

Waited 1500ms for popup to close
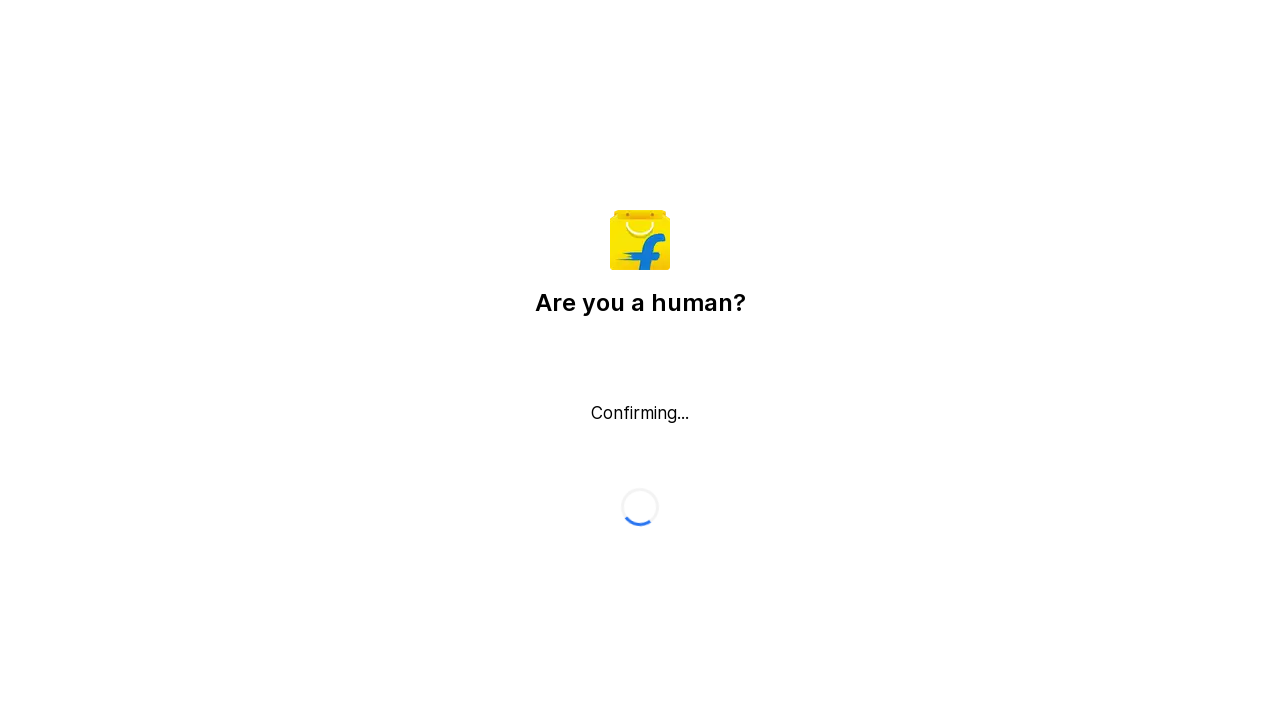

Pressed Ctrl+End to scroll to bottom of page
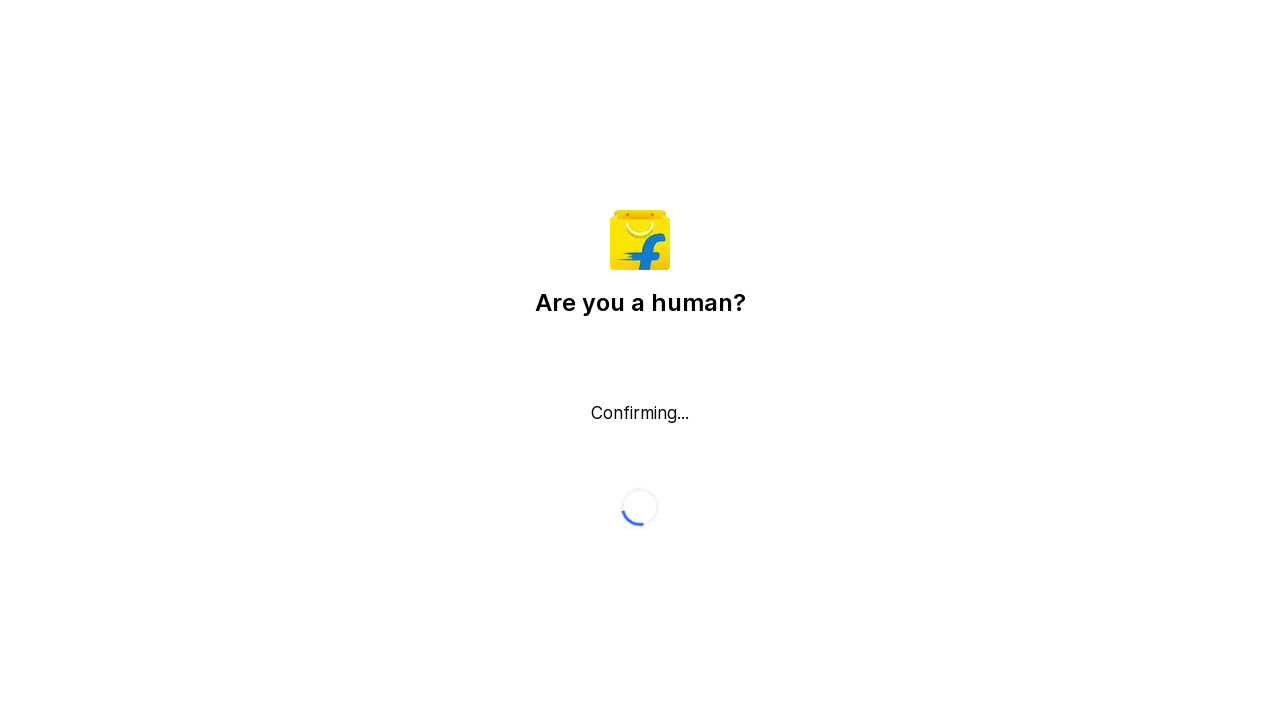

Waited 1500ms to observe bottom of page
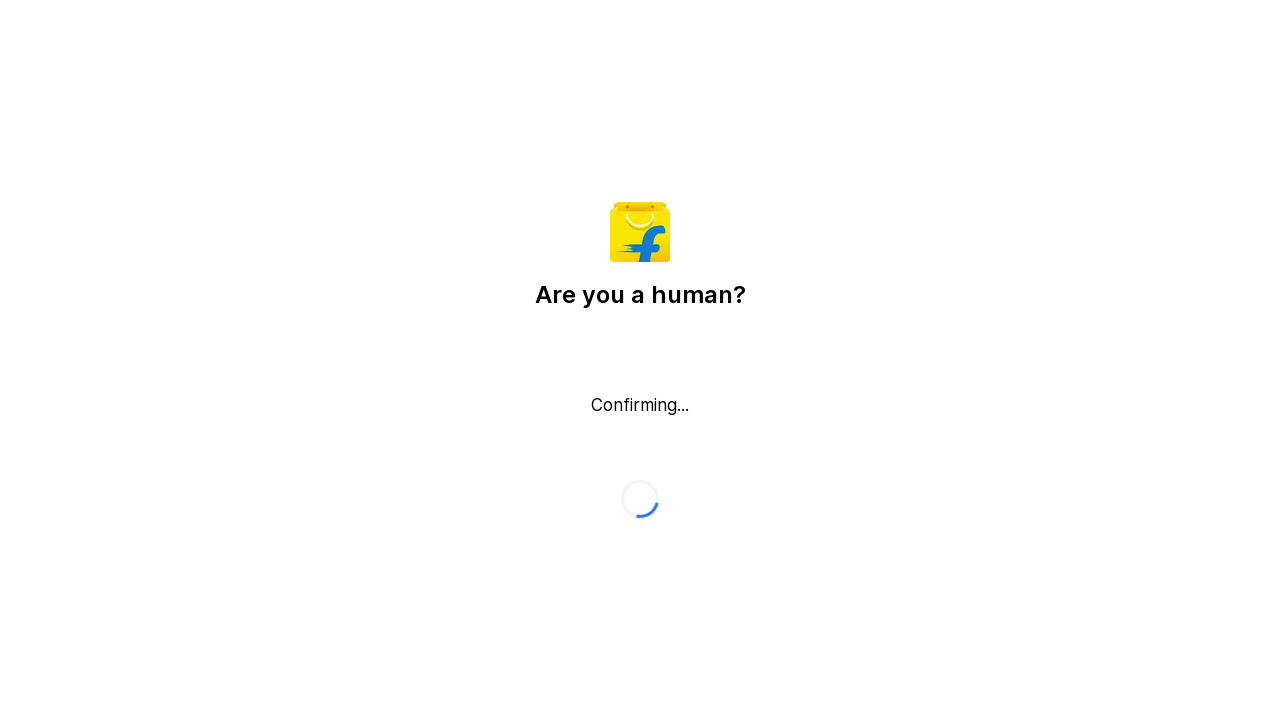

Pressed Ctrl+Home to scroll back to top of page
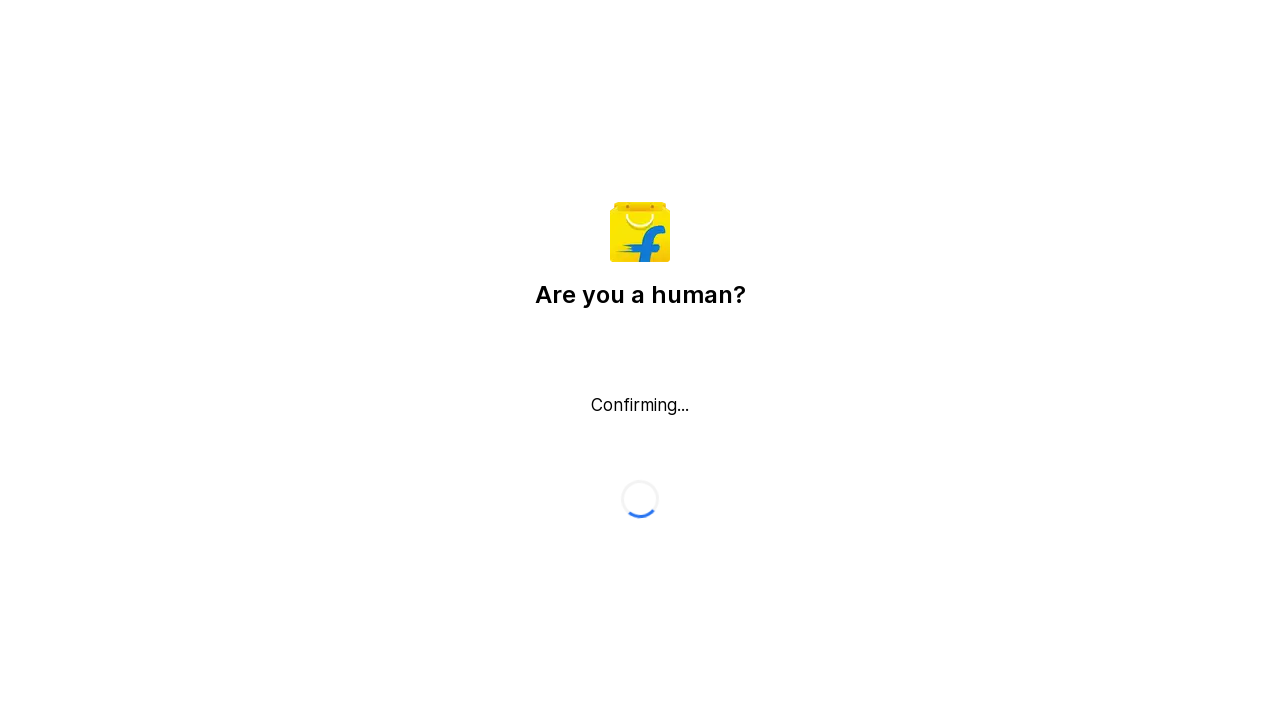

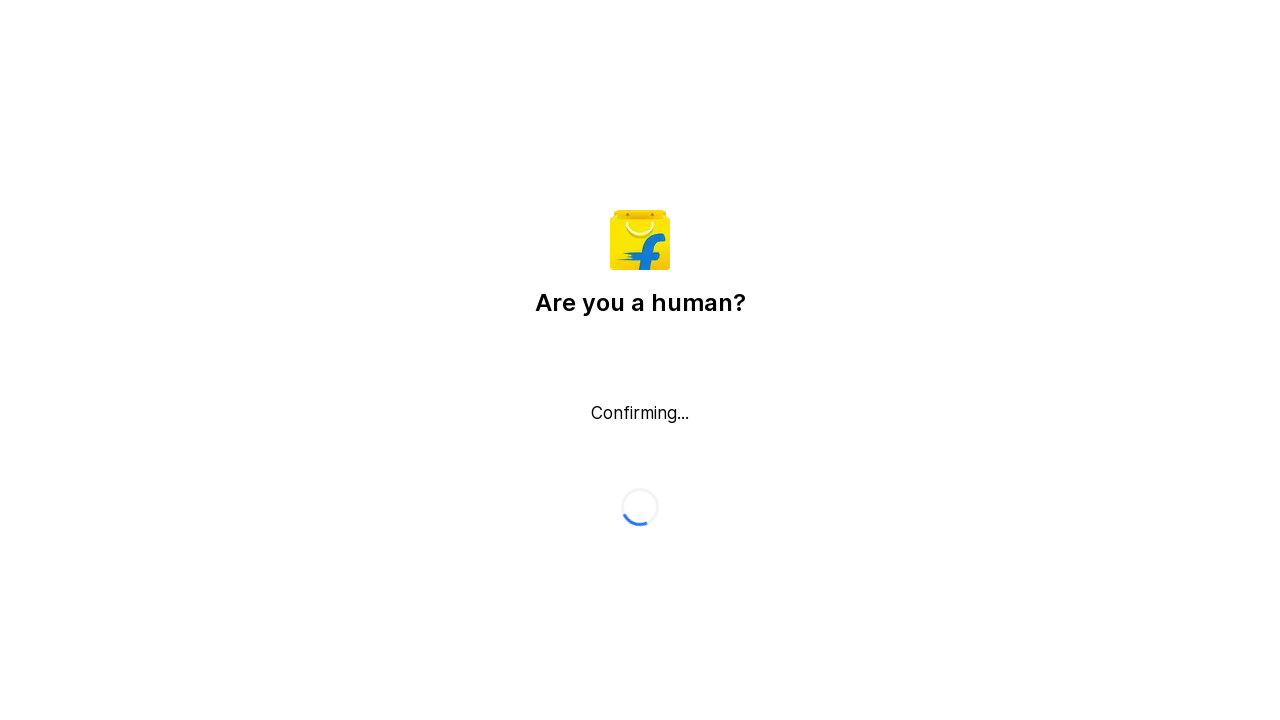